Tests filling a text box form and submitting it using the submit method

Starting URL: https://demoqa.com/text-box

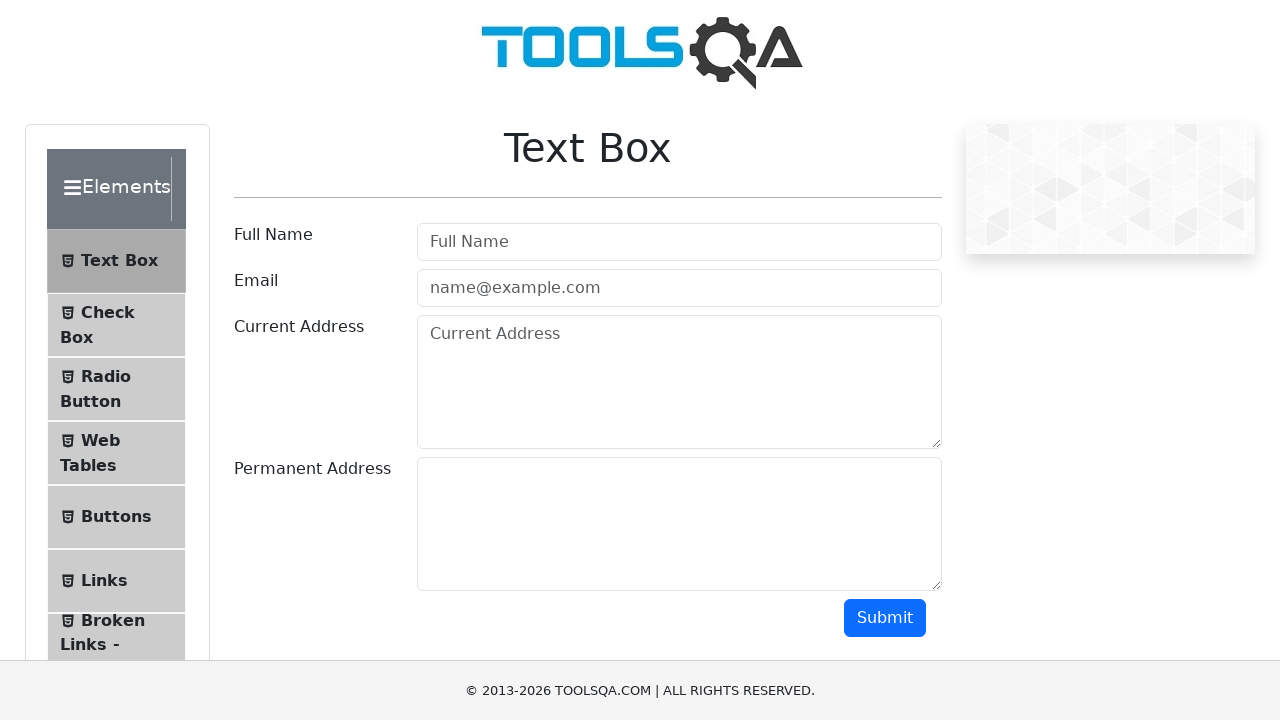

Filled user name field with 'Manvir' on #userName
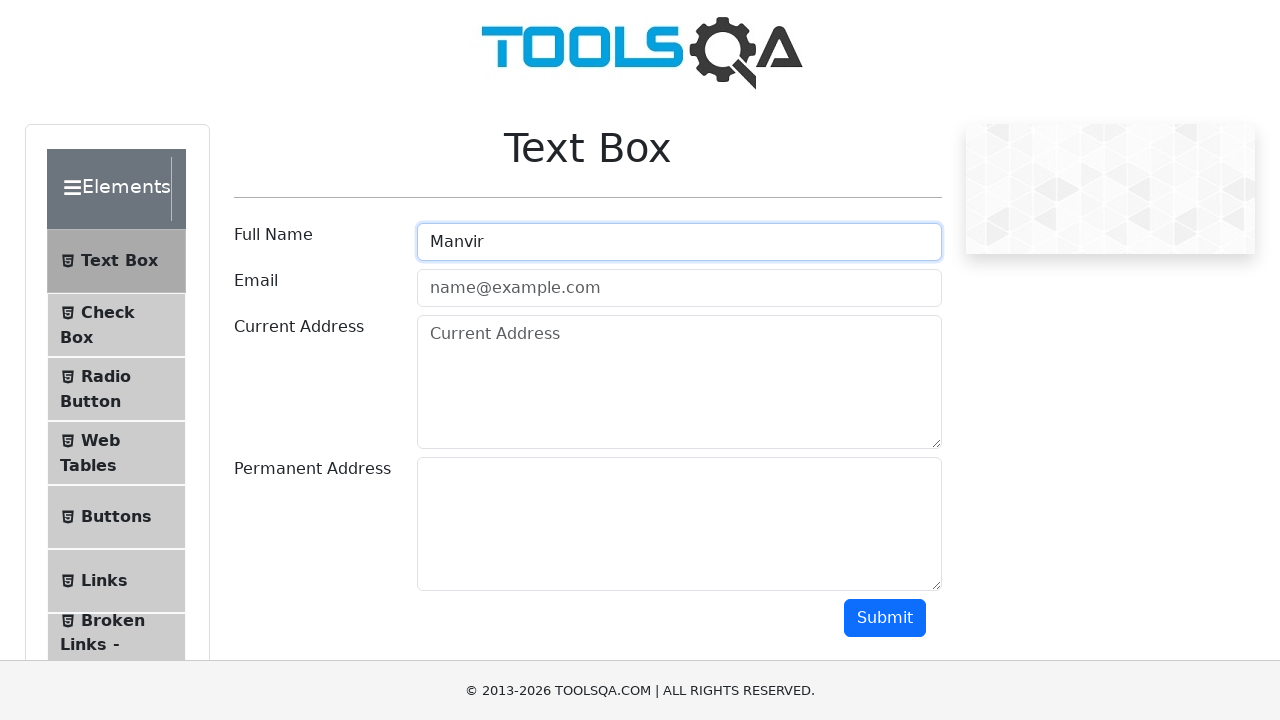

Filled user email field with 'abc@gmail.com' on #userEmail
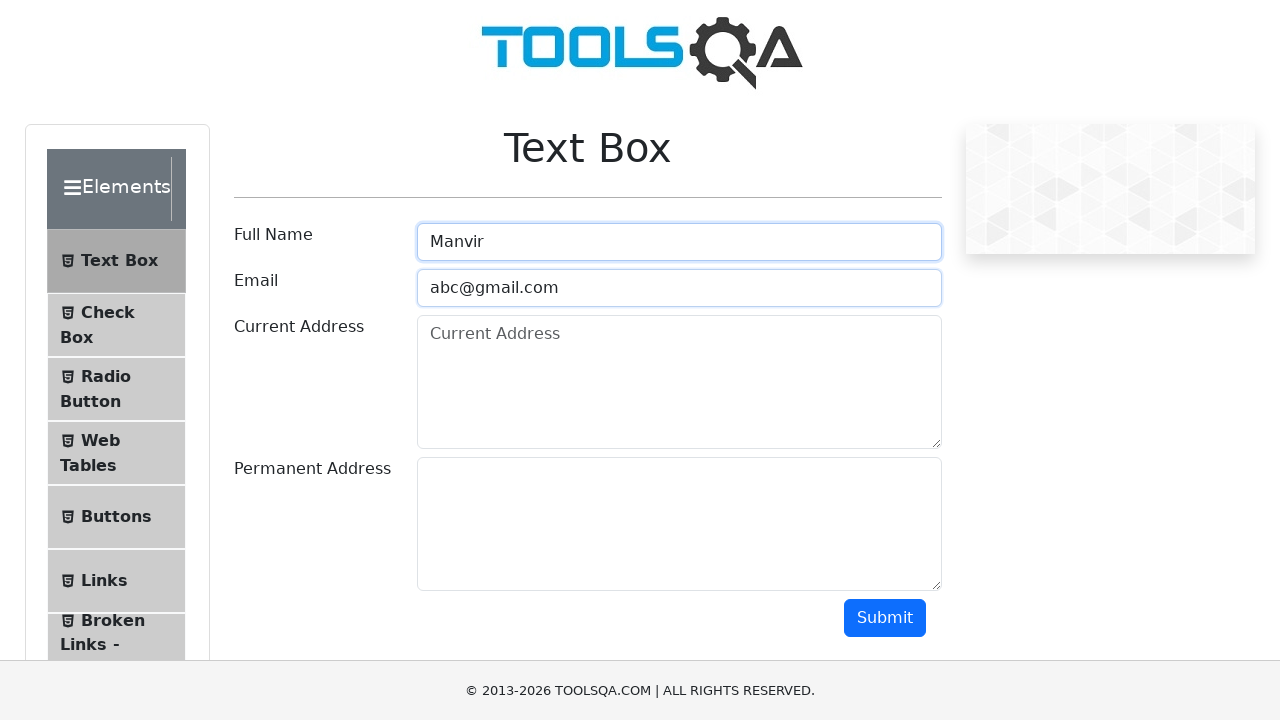

Filled current address field with 'Canada' on #currentAddress
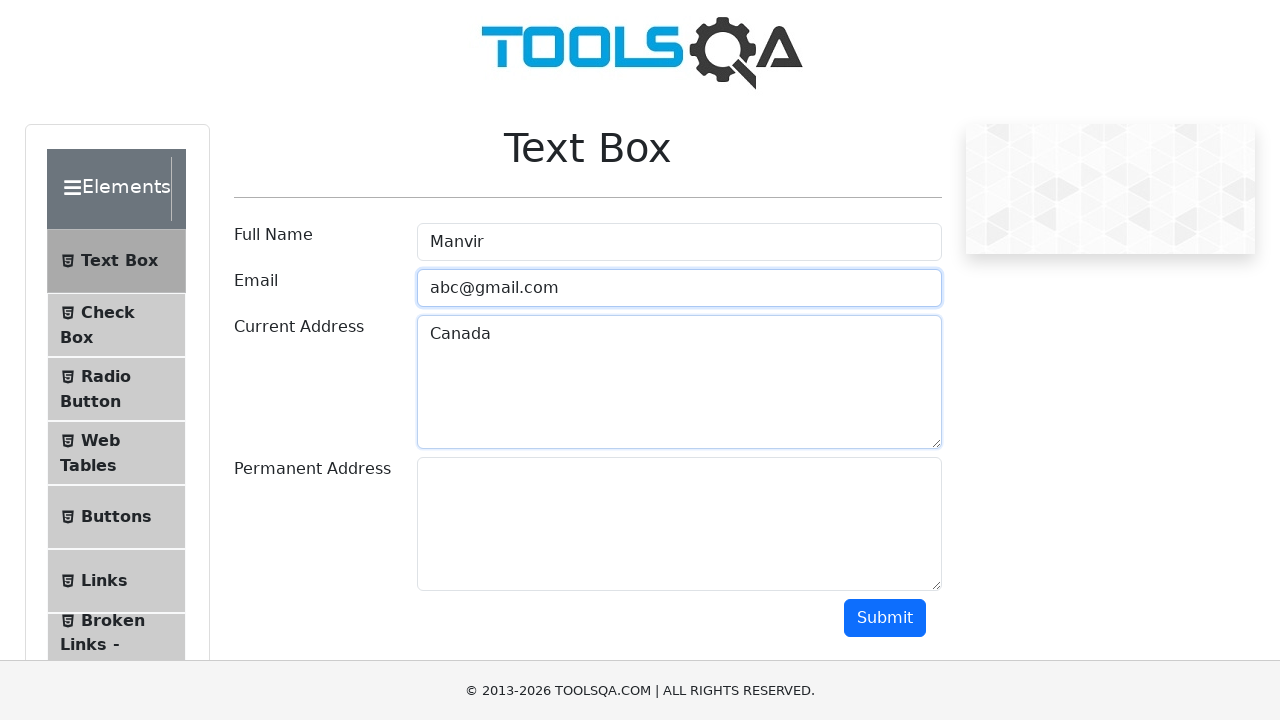

Filled permanent address field with 'India' on #permanentAddress
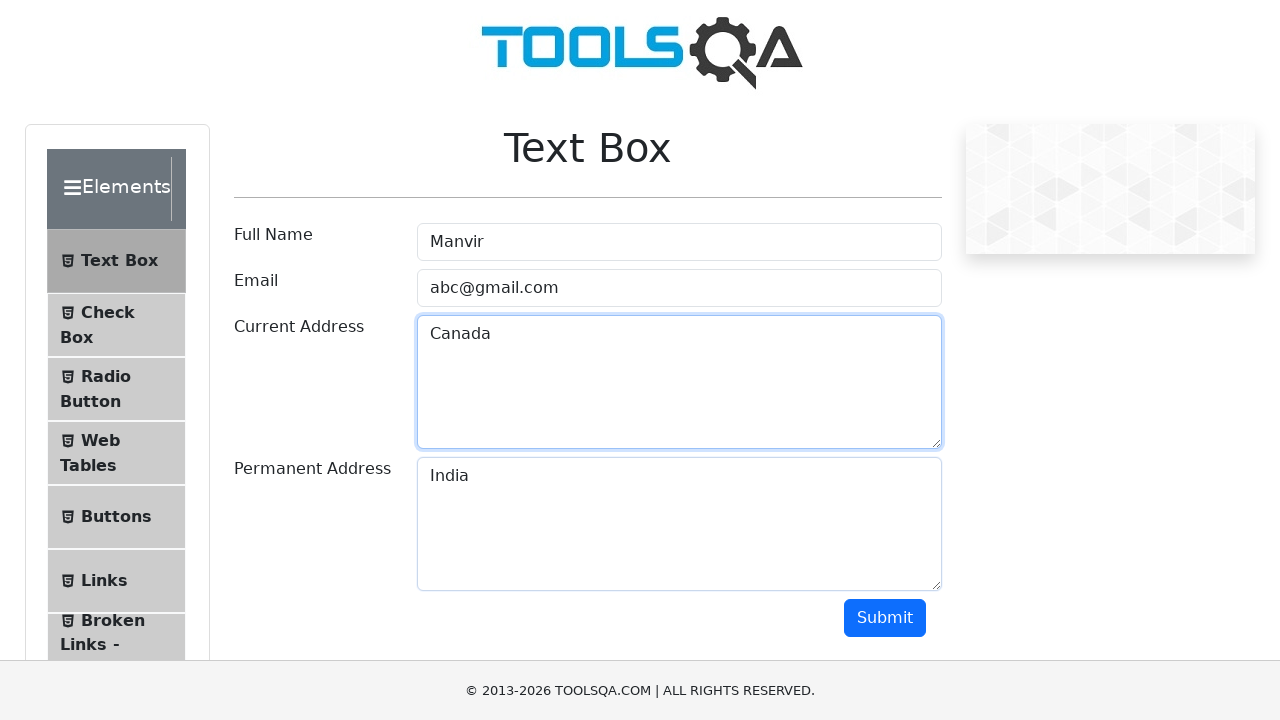

Clicked submit button to submit the text box form at (885, 618) on #submit
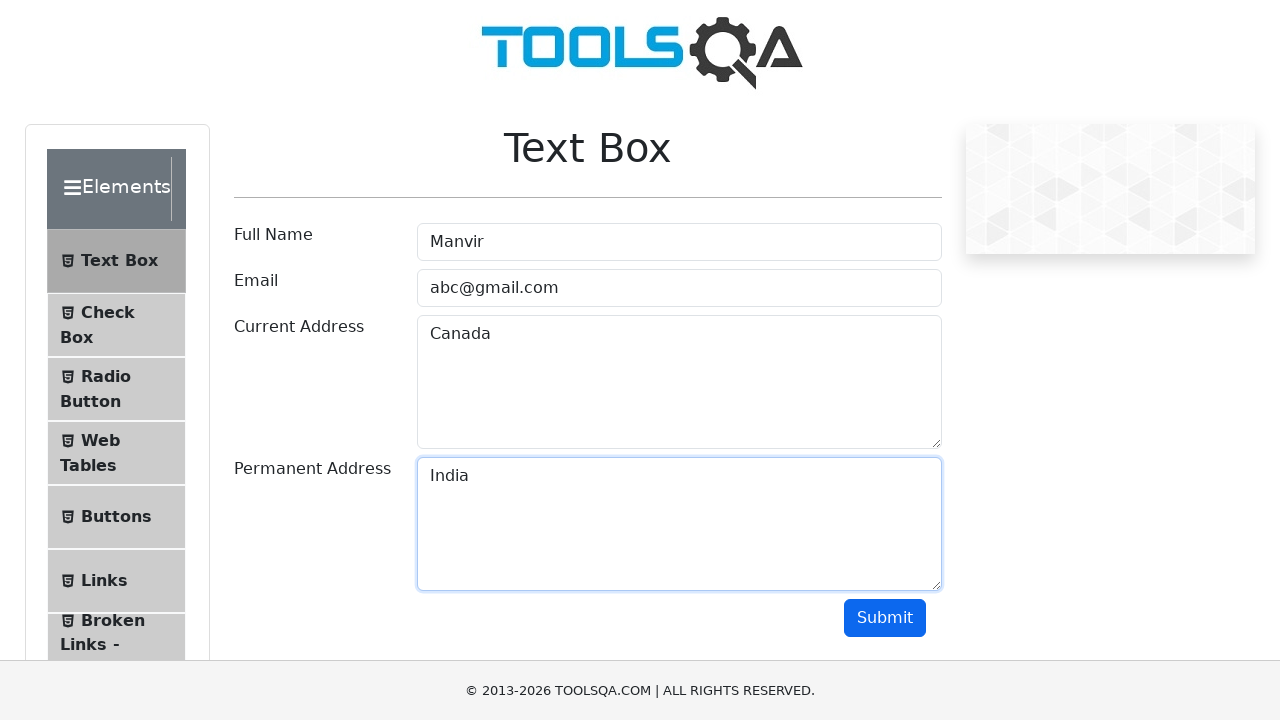

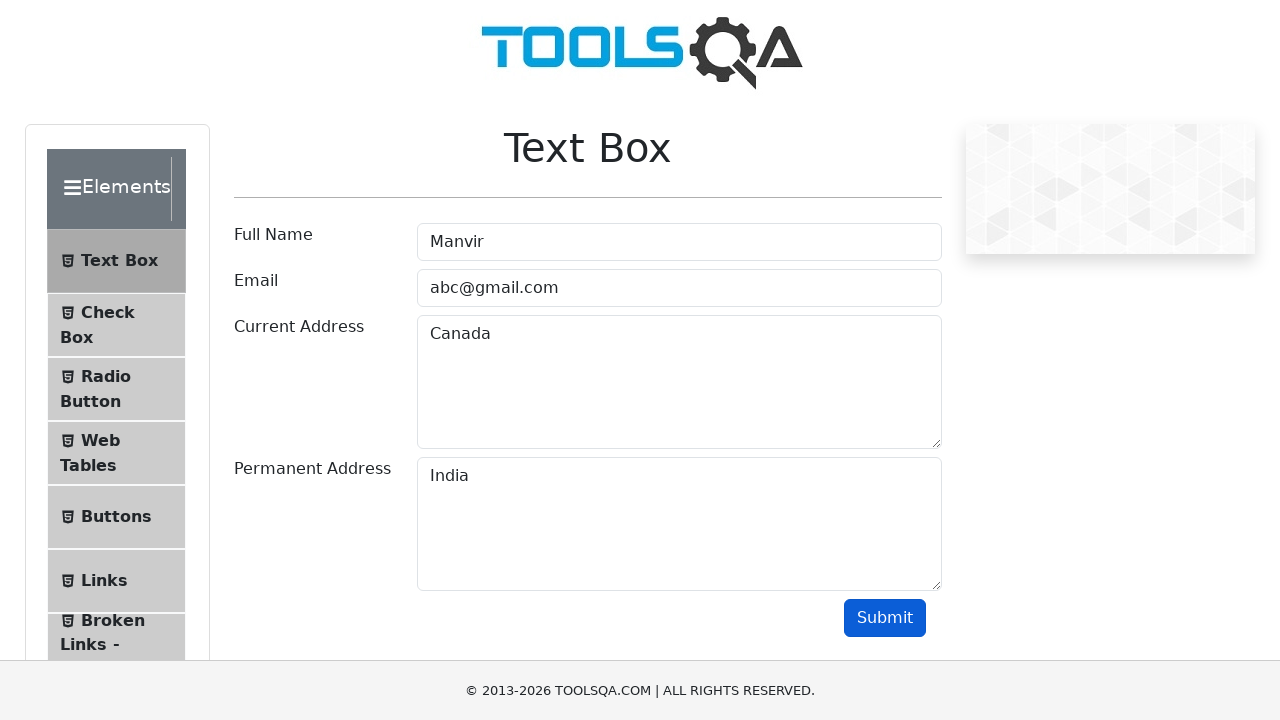